Tests the search filter functionality on a product offers page by searching for "rice" and verifying that filtered results match the search term

Starting URL: https://rahulshettyacademy.com/seleniumPractise/#/offers

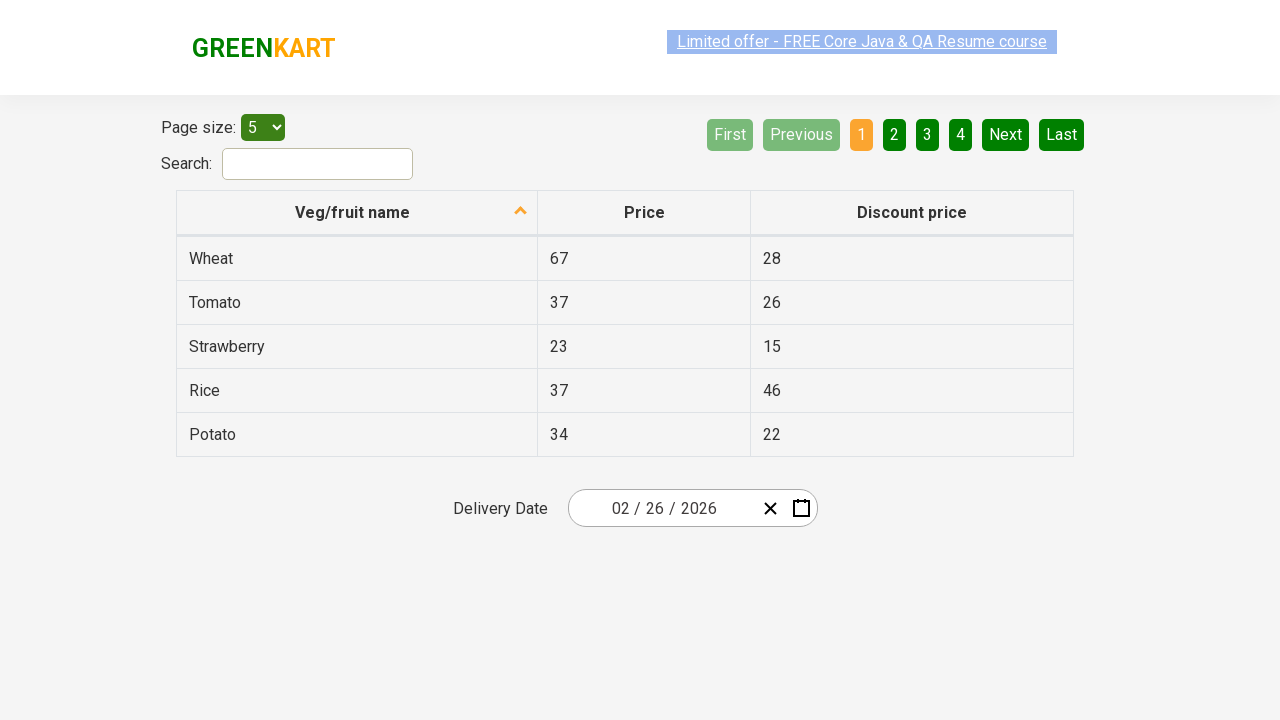

Filled search field with 'rice' on #search-field
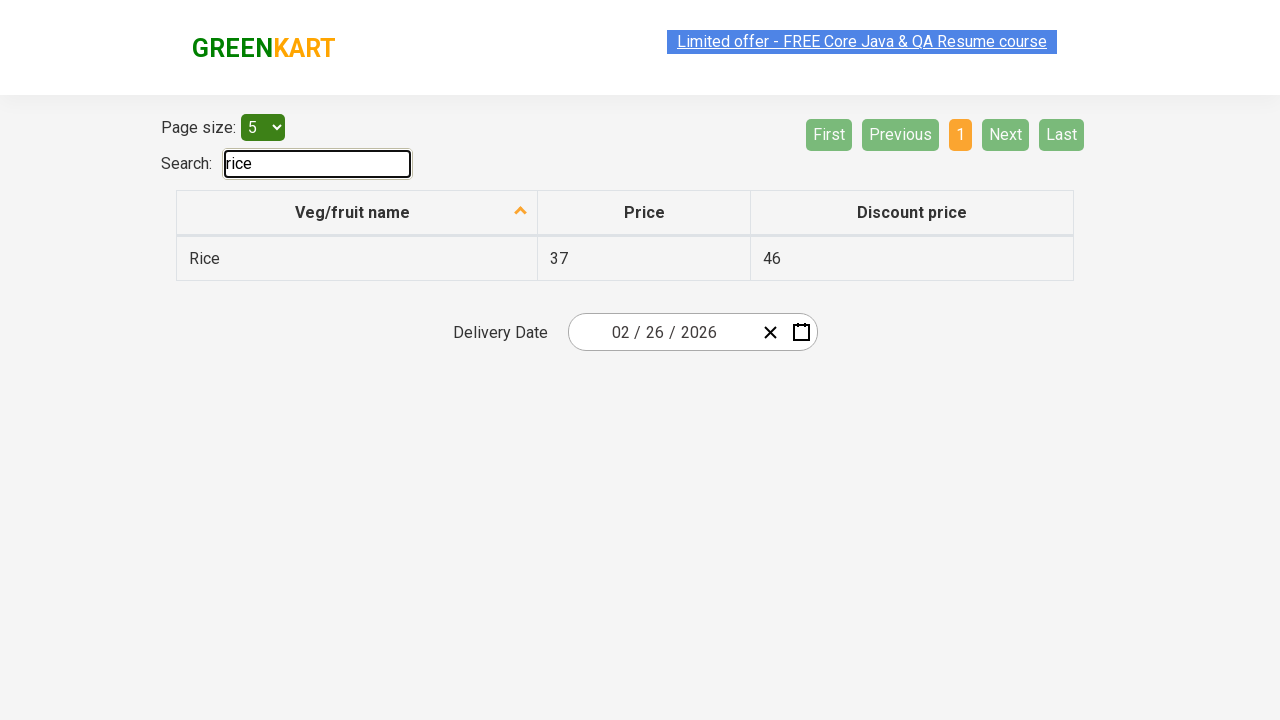

Waited 1000ms for filter to apply
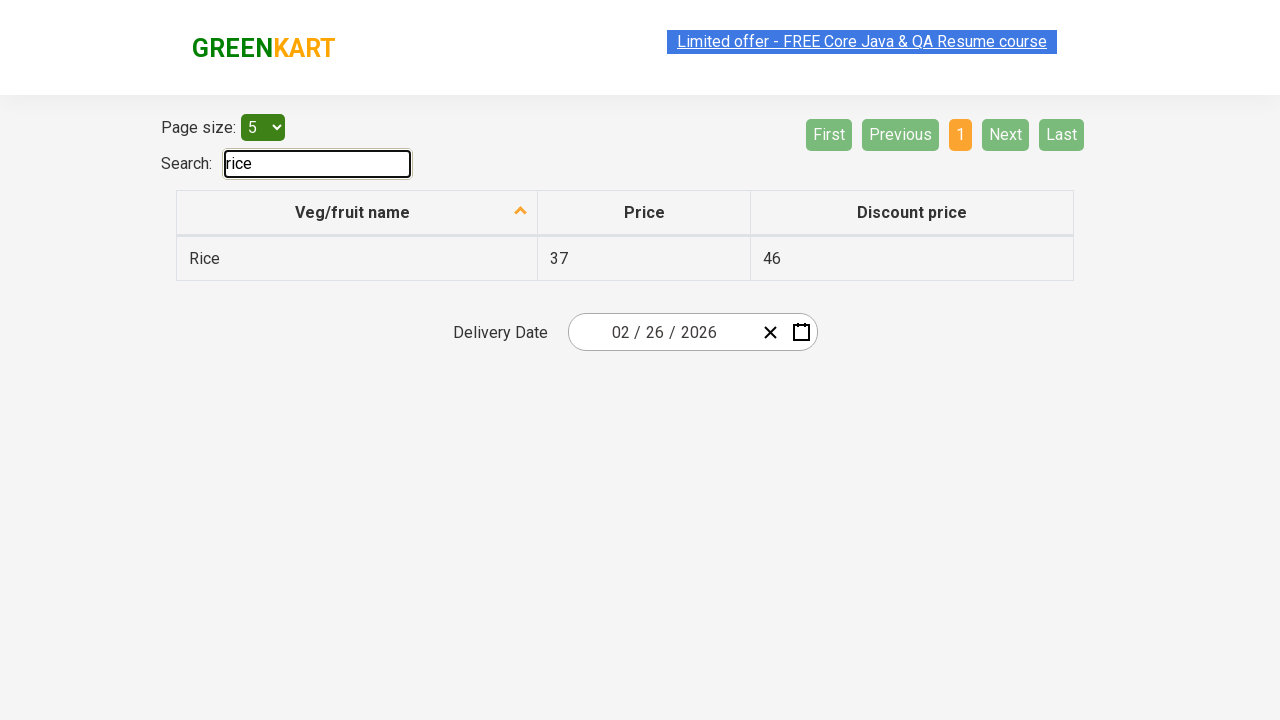

Retrieved all filtered items from table
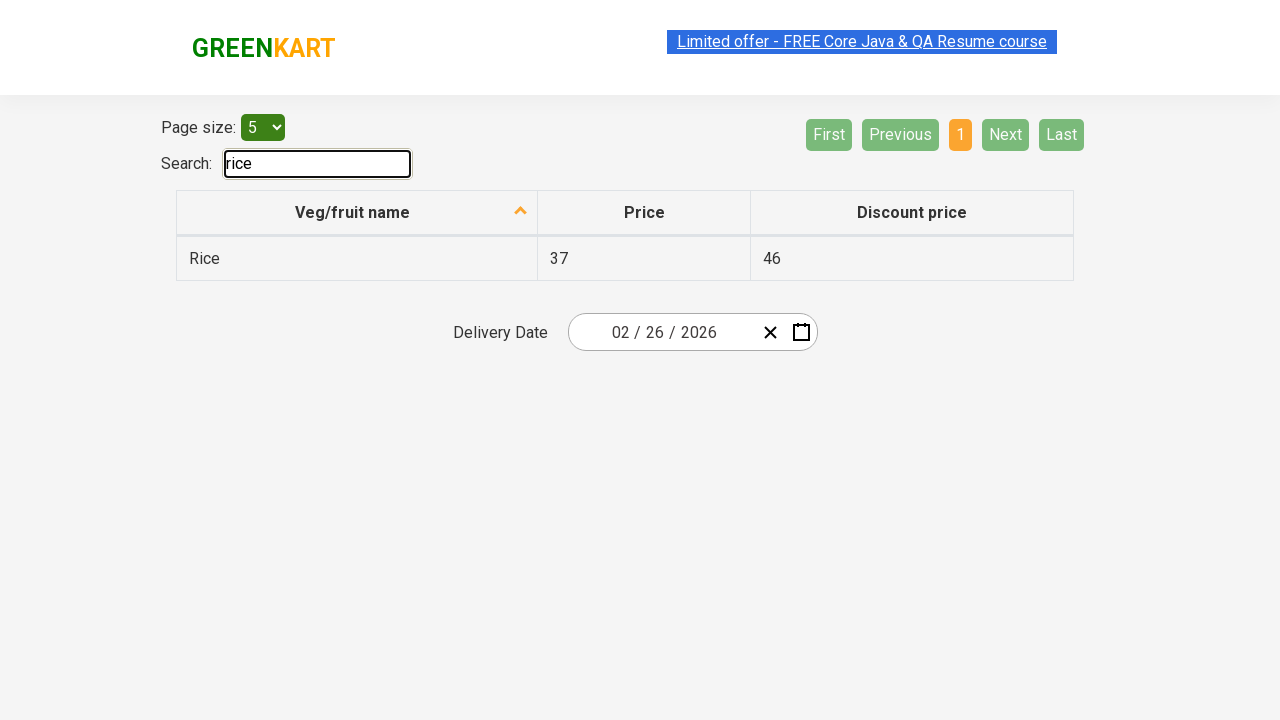

Verified filtered item 'Rice' contains 'rice'
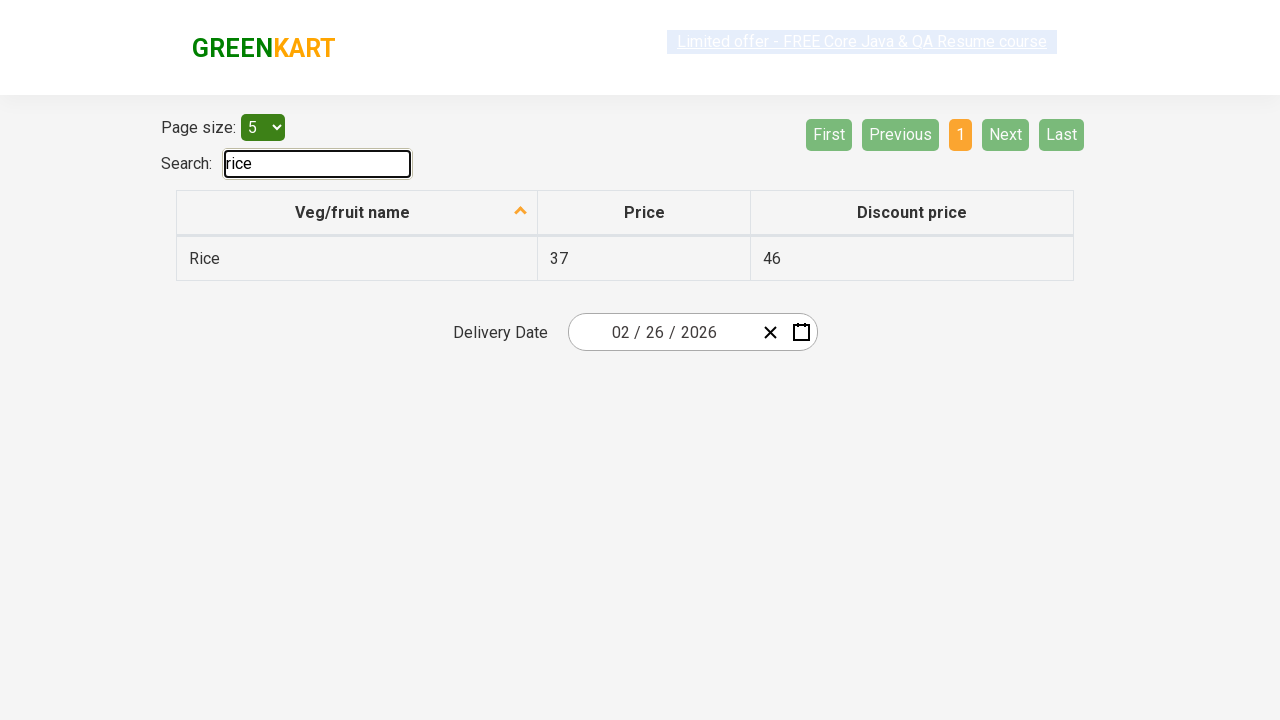

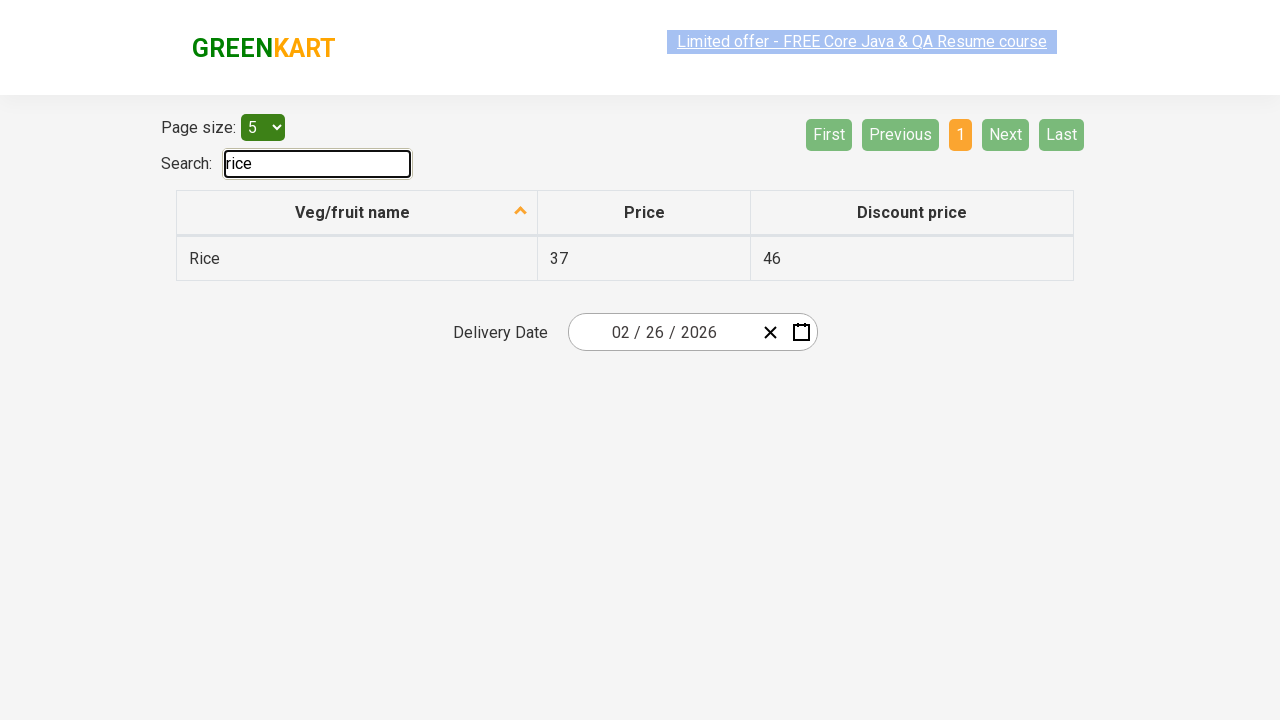